Tests interaction with jQuery UI datepicker demo by locating the demo iframe and switching into it to access the datepicker component.

Starting URL: https://jqueryui.com/datepicker/

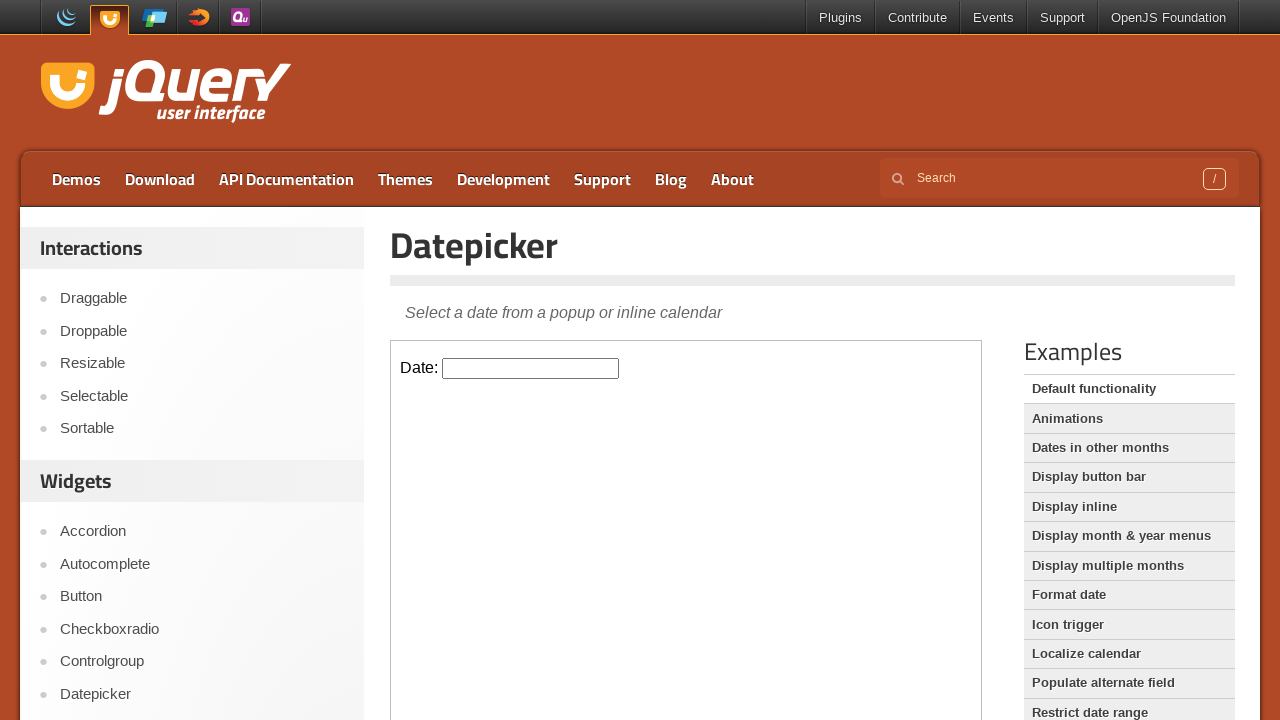

Located the demo iframe element
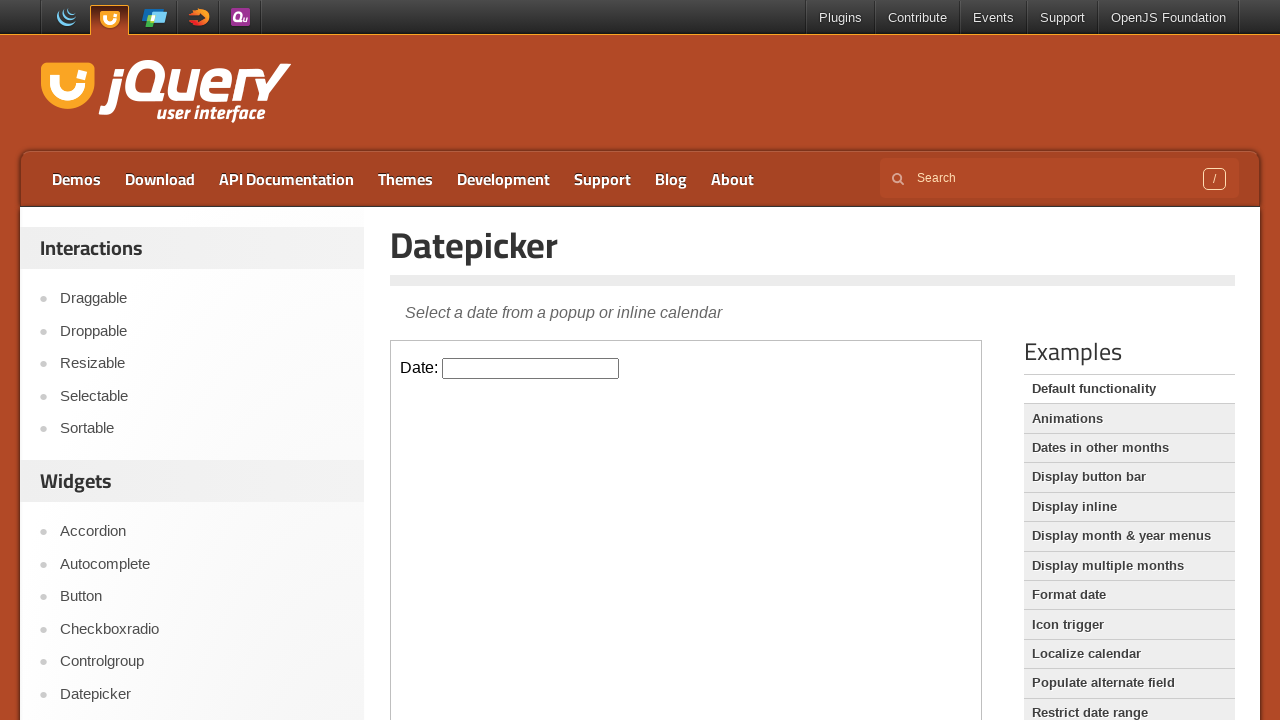

Clicked on the demo iframe at (686, 510) on iframe.demo-frame
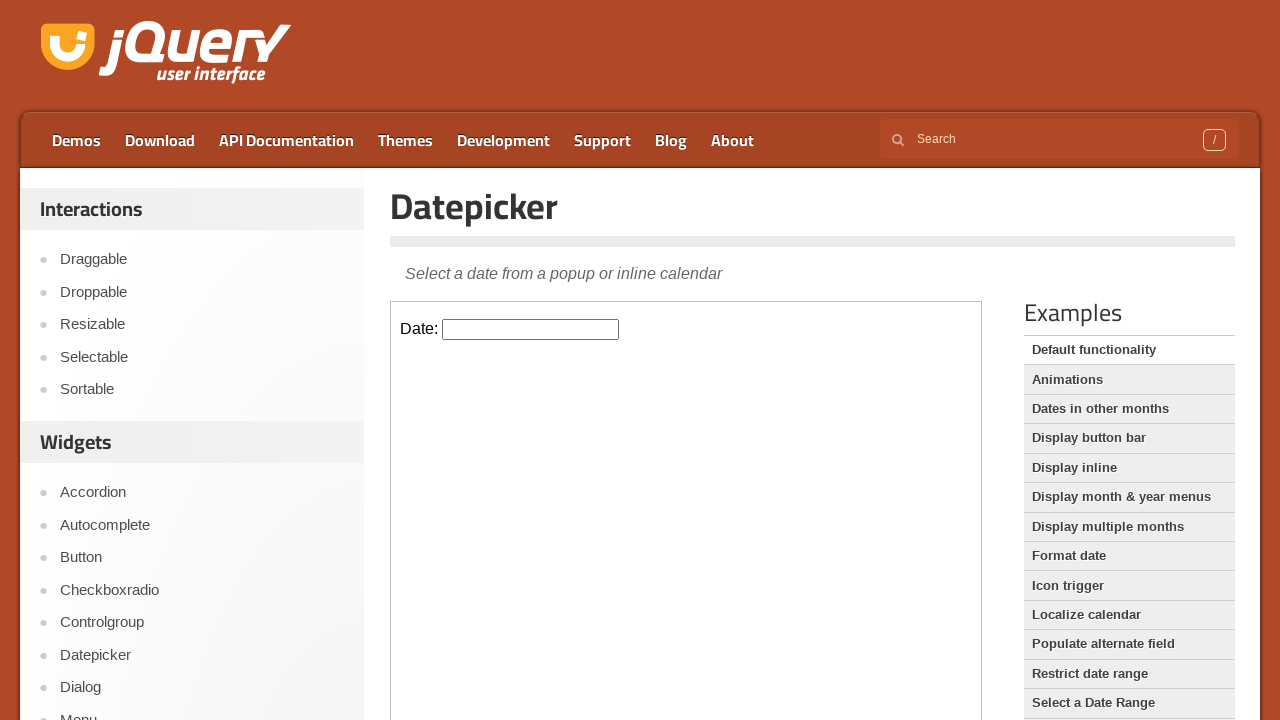

Switched to the demo iframe context
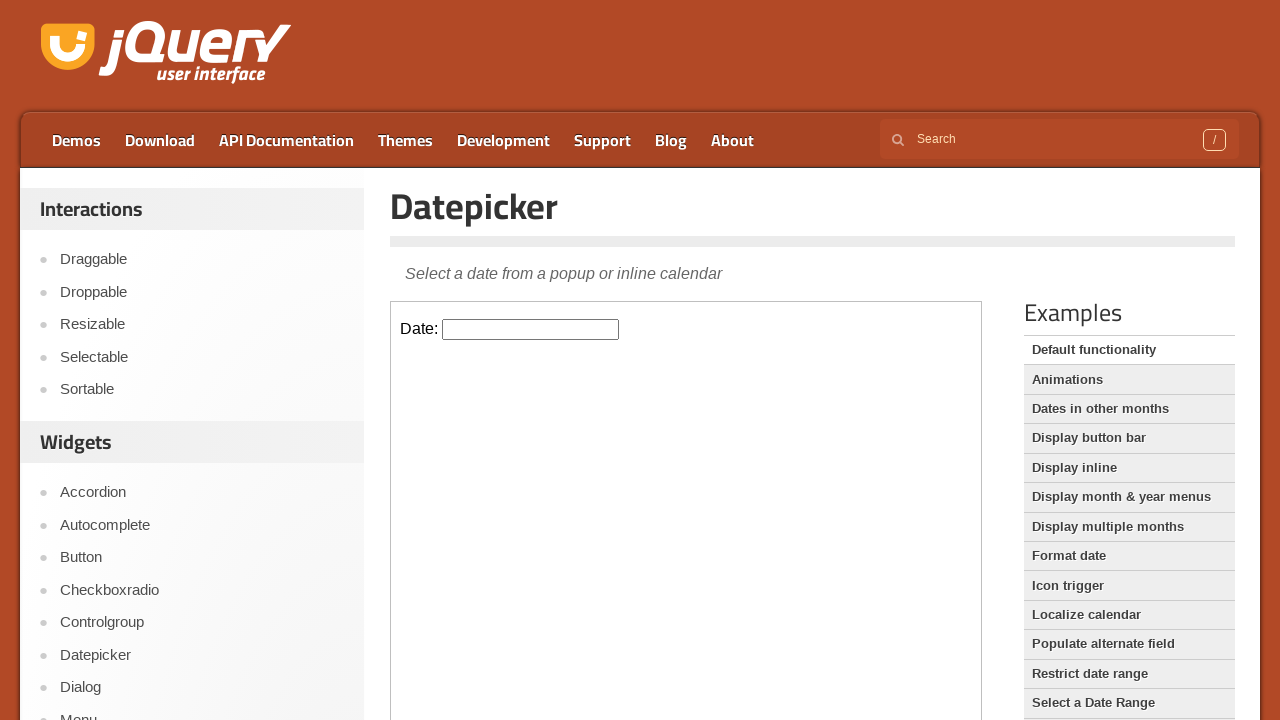

Datepicker input element loaded inside iframe
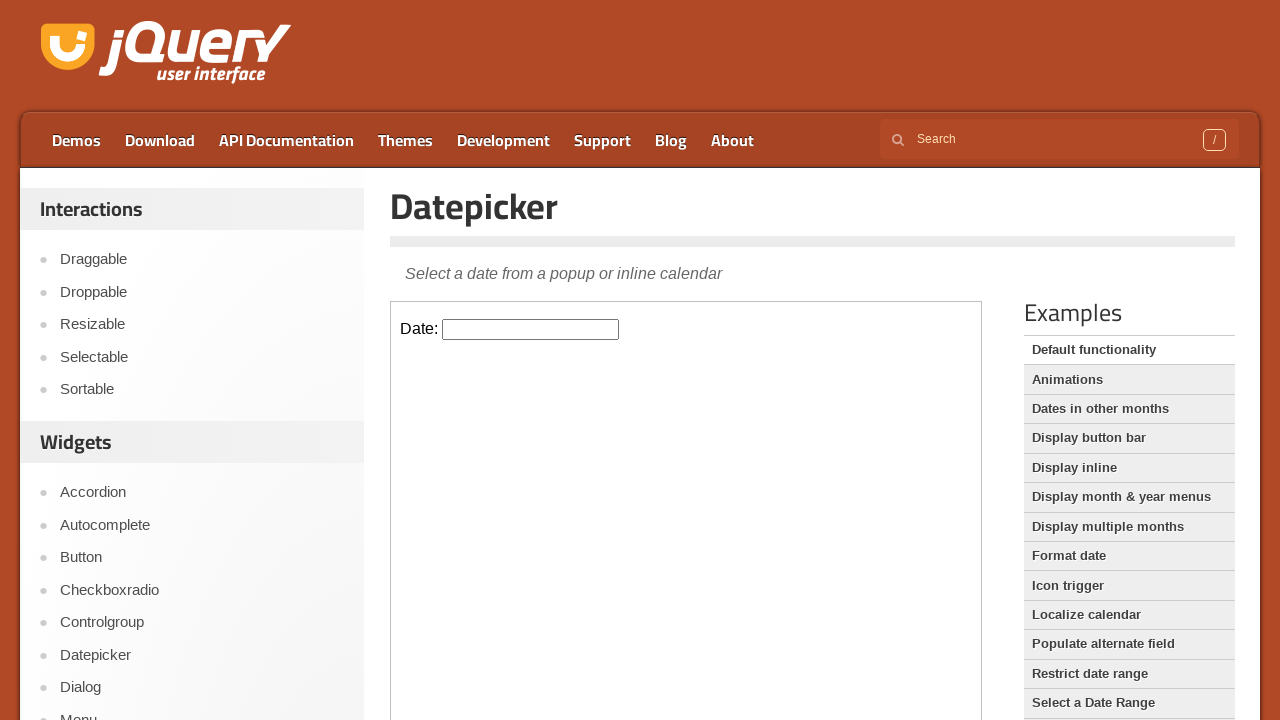

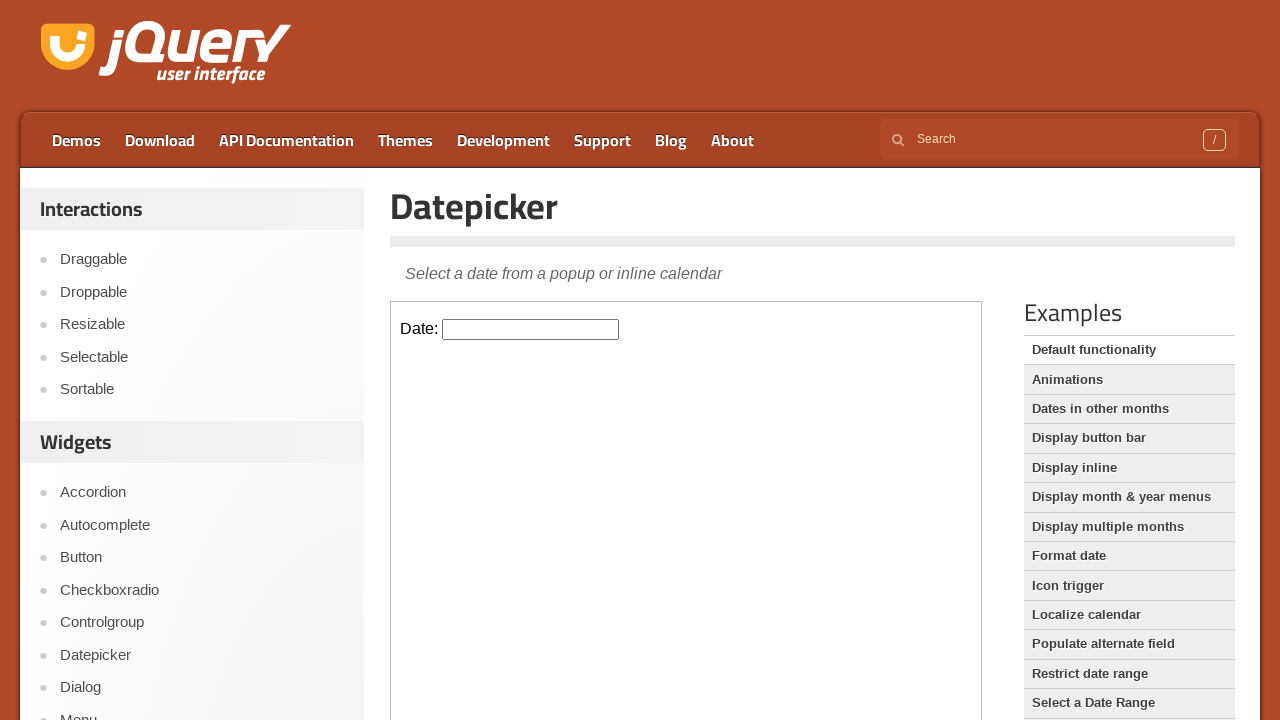